Tests alert handling functionality by triggering different types of alerts and accepting/dismissing them

Starting URL: https://rahulshettyacademy.com/AutomationPractice/

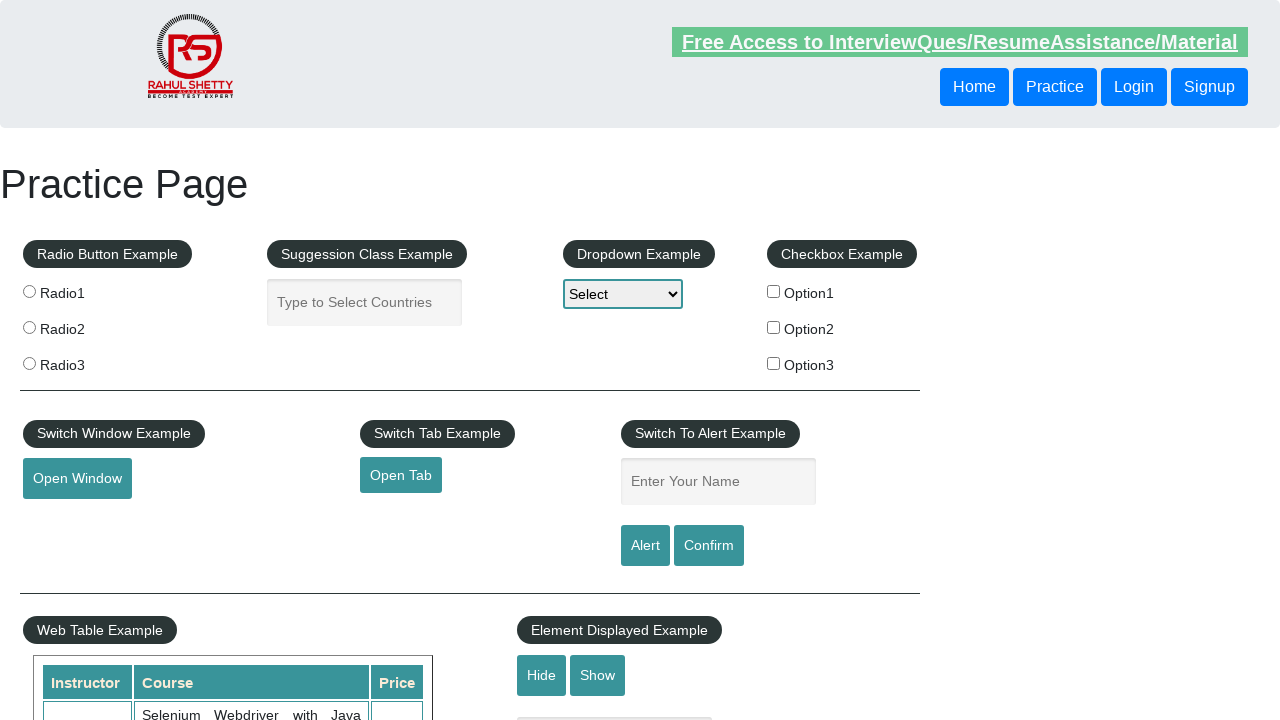

Entered 'Kousalya' in the name input field on #name
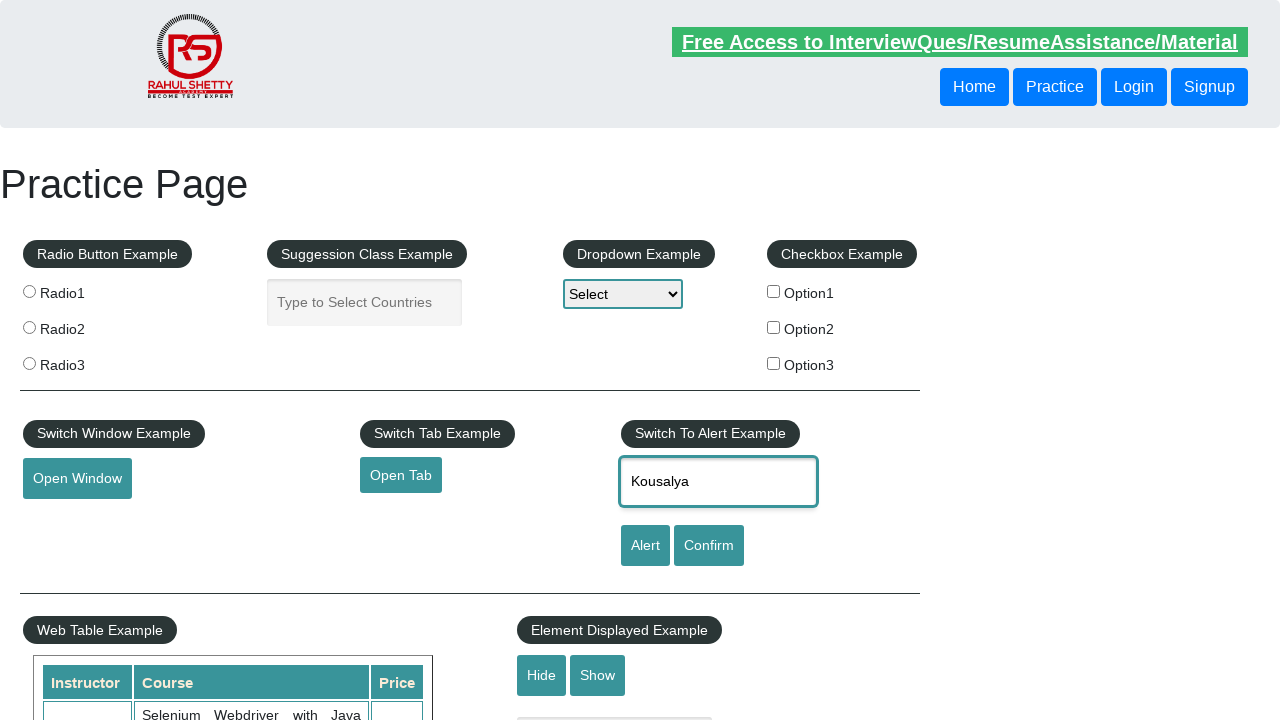

Clicked alert button to trigger a simple alert at (645, 546) on #alertbtn
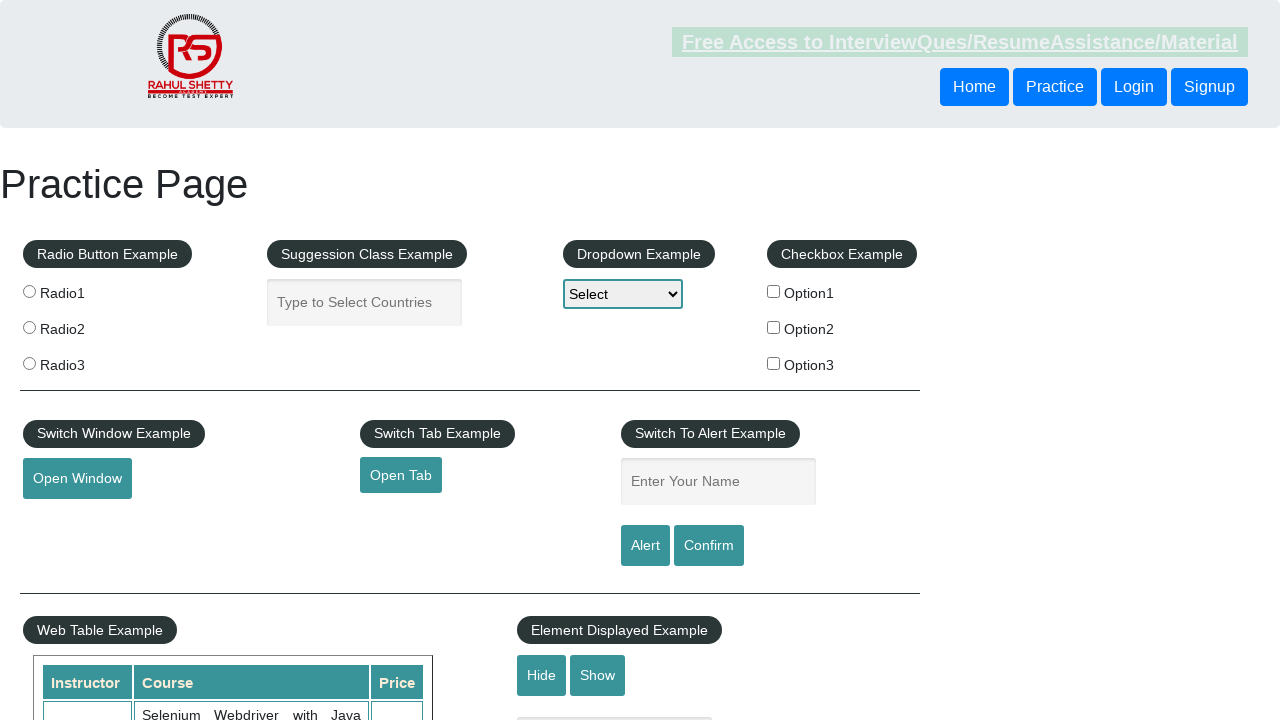

Set up dialog handler to accept alerts
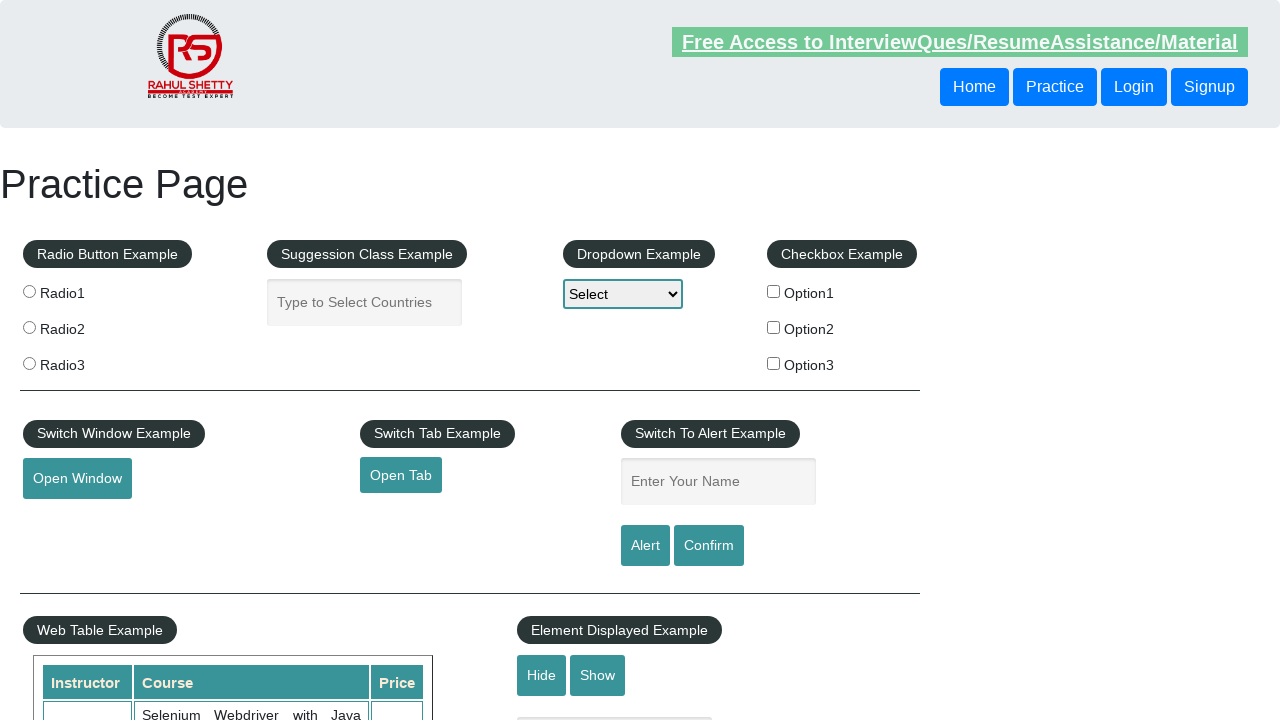

Waited 500ms for alert handling to complete
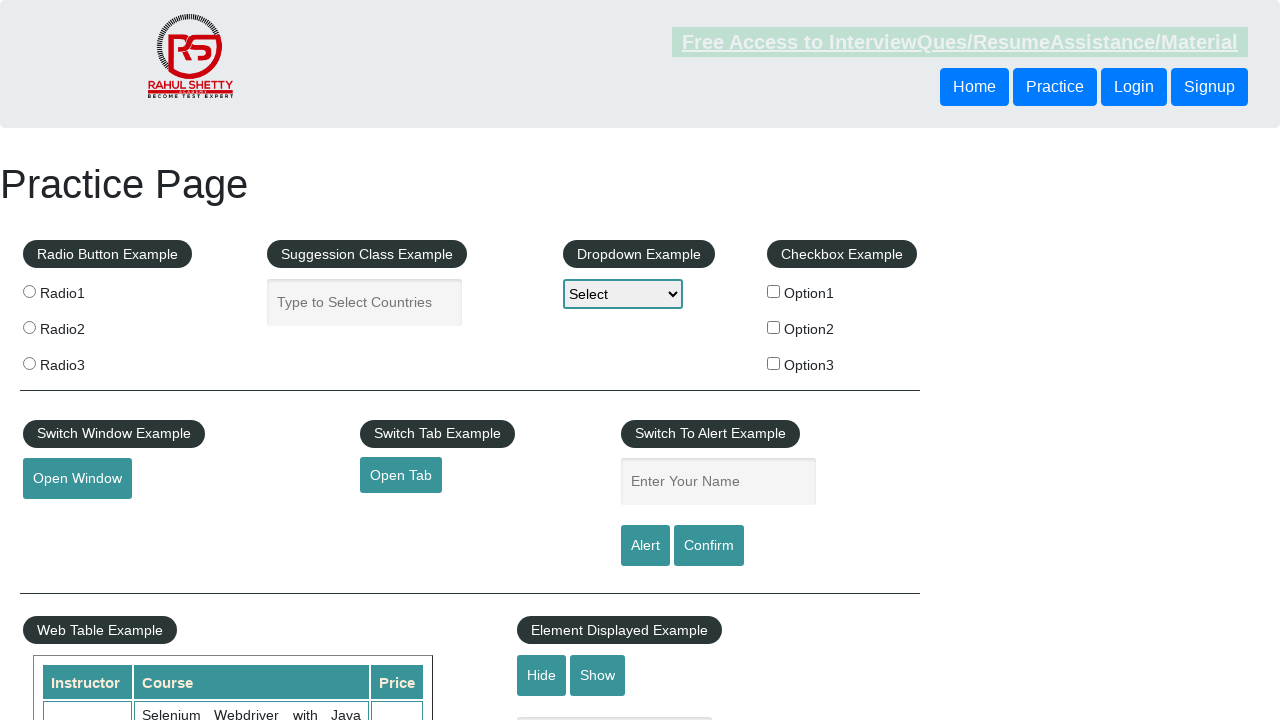

Clicked confirm button to trigger a confirmation dialog at (709, 546) on #confirmbtn
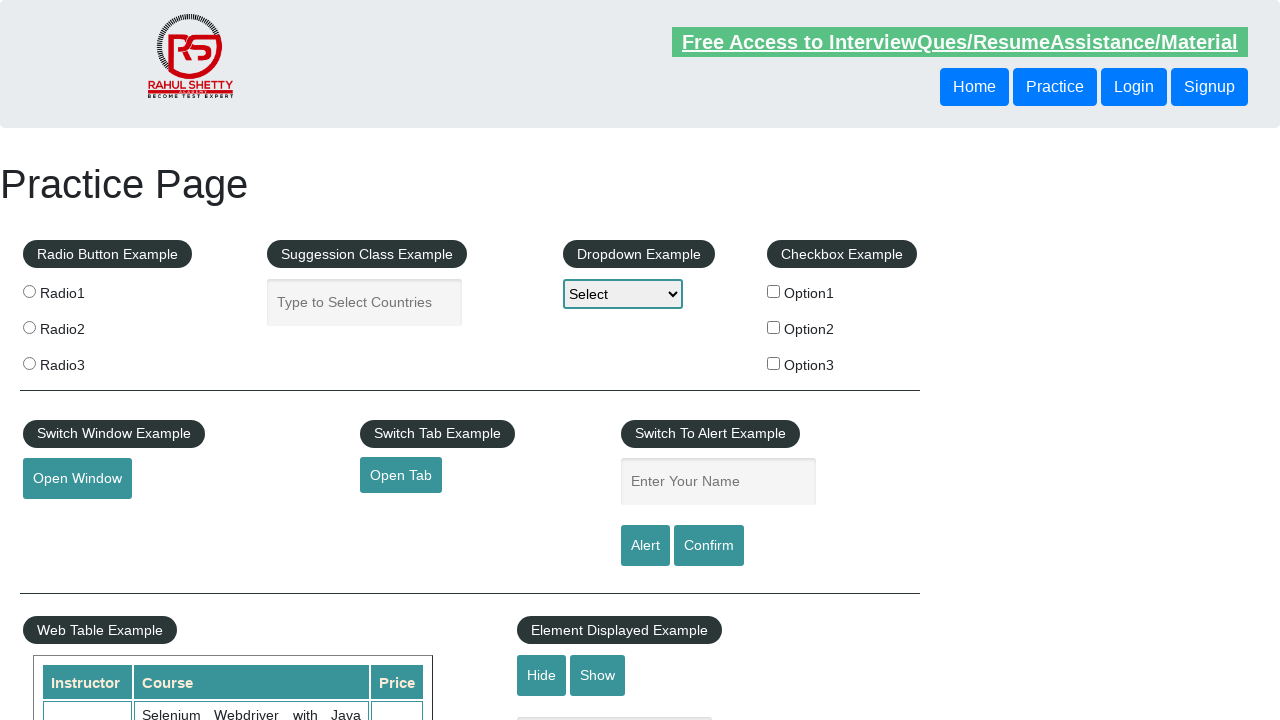

Set up dialog handler to dismiss the confirmation dialog
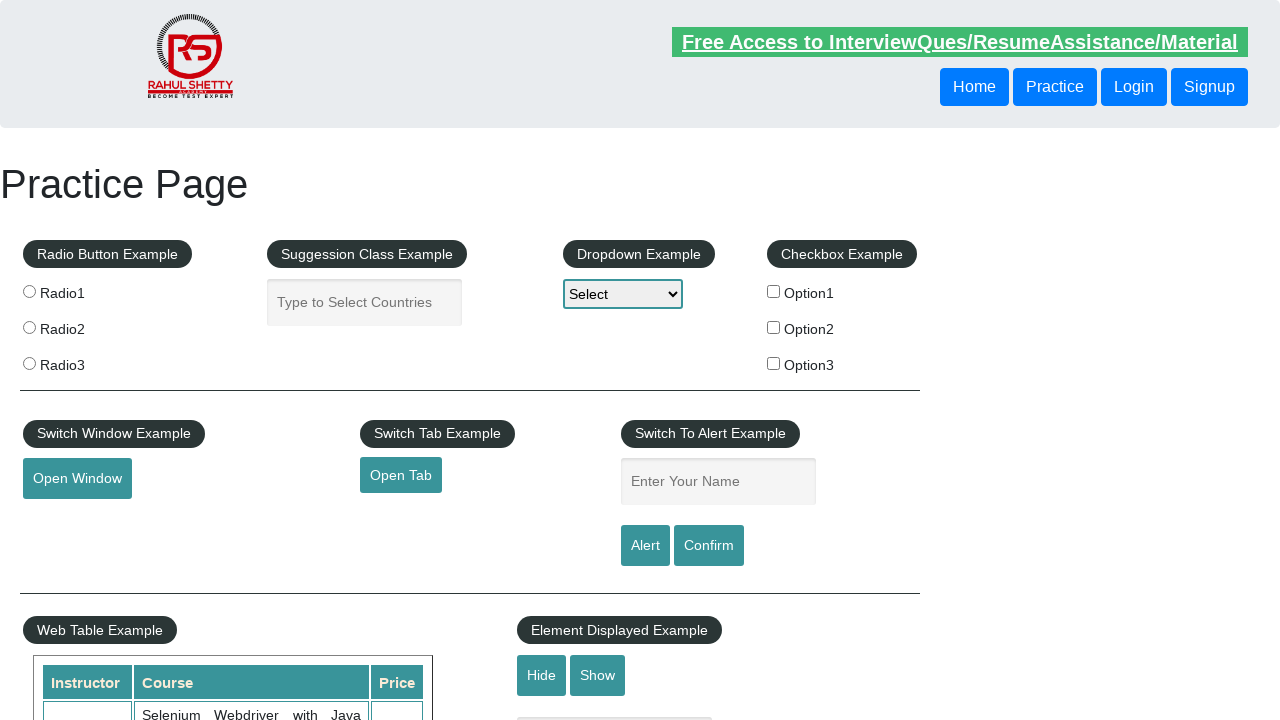

Waited 500ms for dialog handling to complete
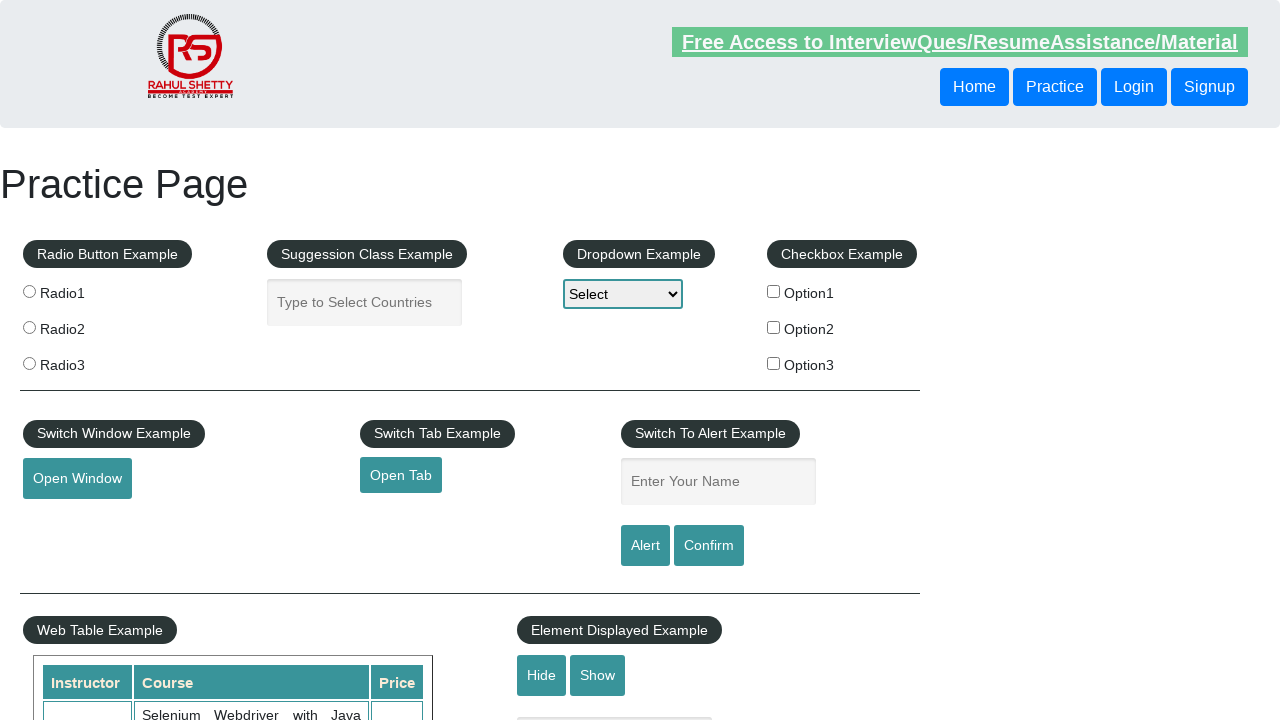

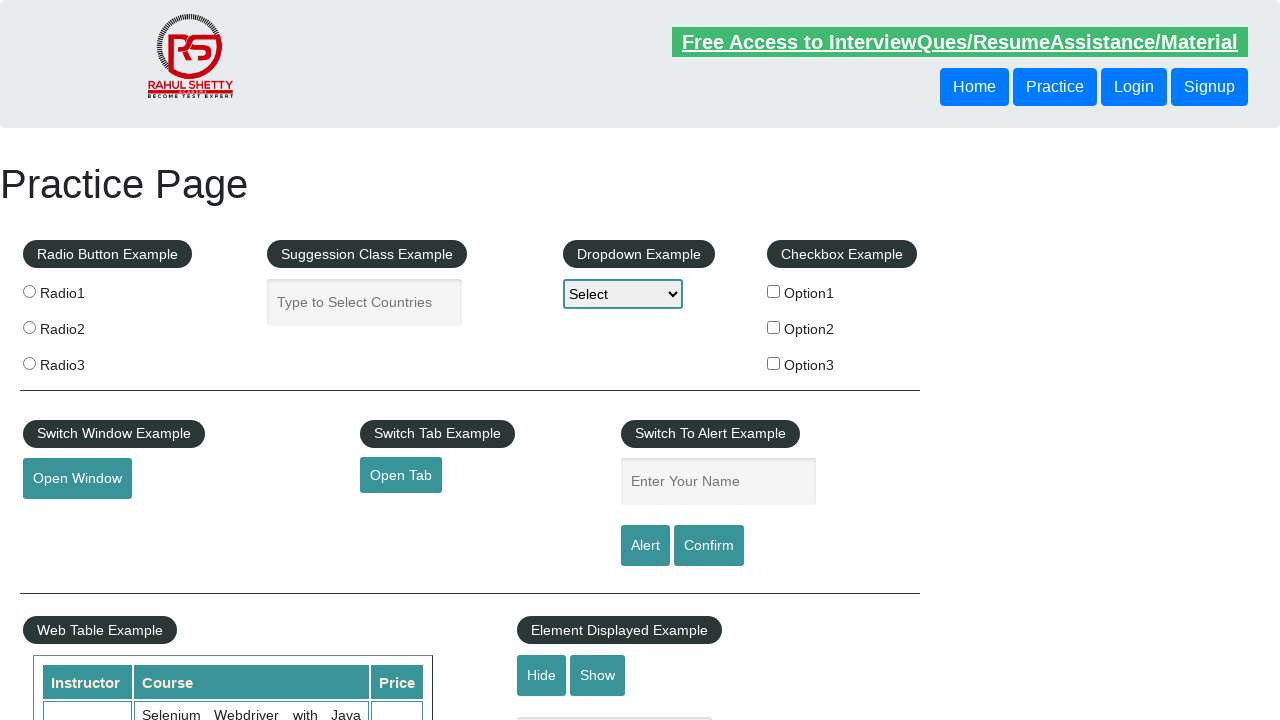